Solves a simple math problem by reading two numbers, calculating their sum, selecting the answer from a dropdown, and submitting the form

Starting URL: http://suninjuly.github.io/selects2.html

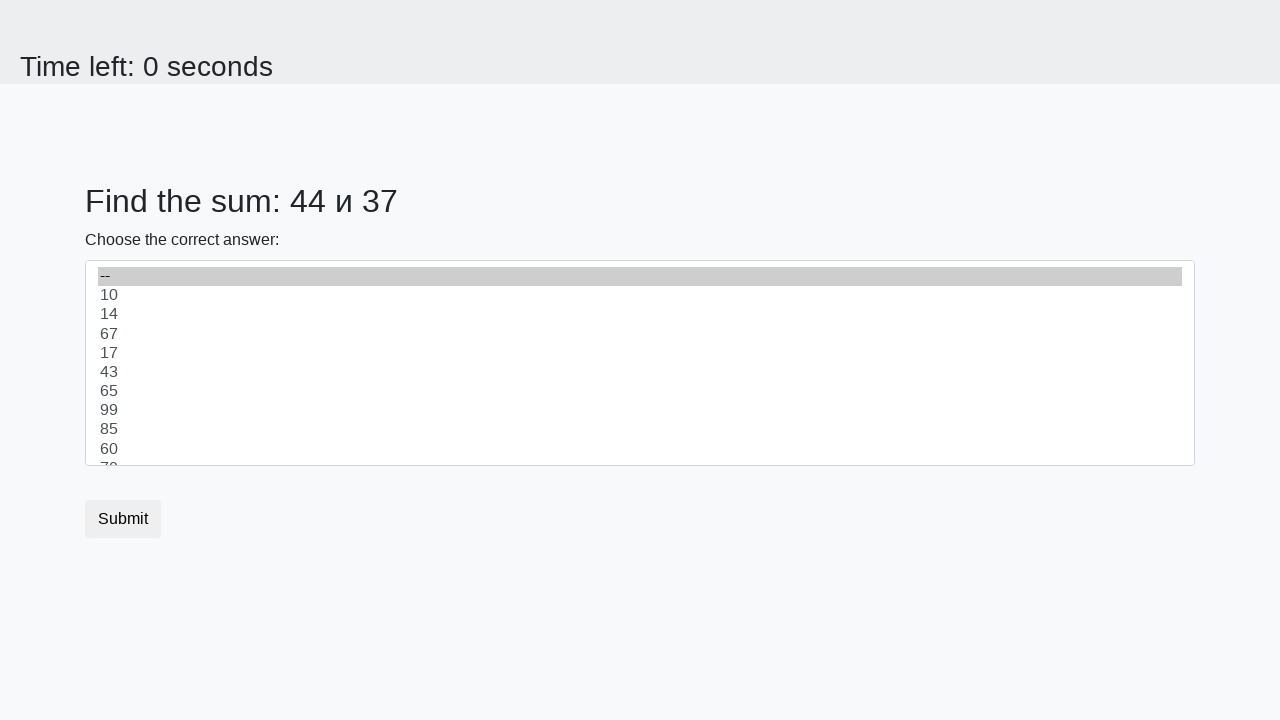

Read first number from #num1 element
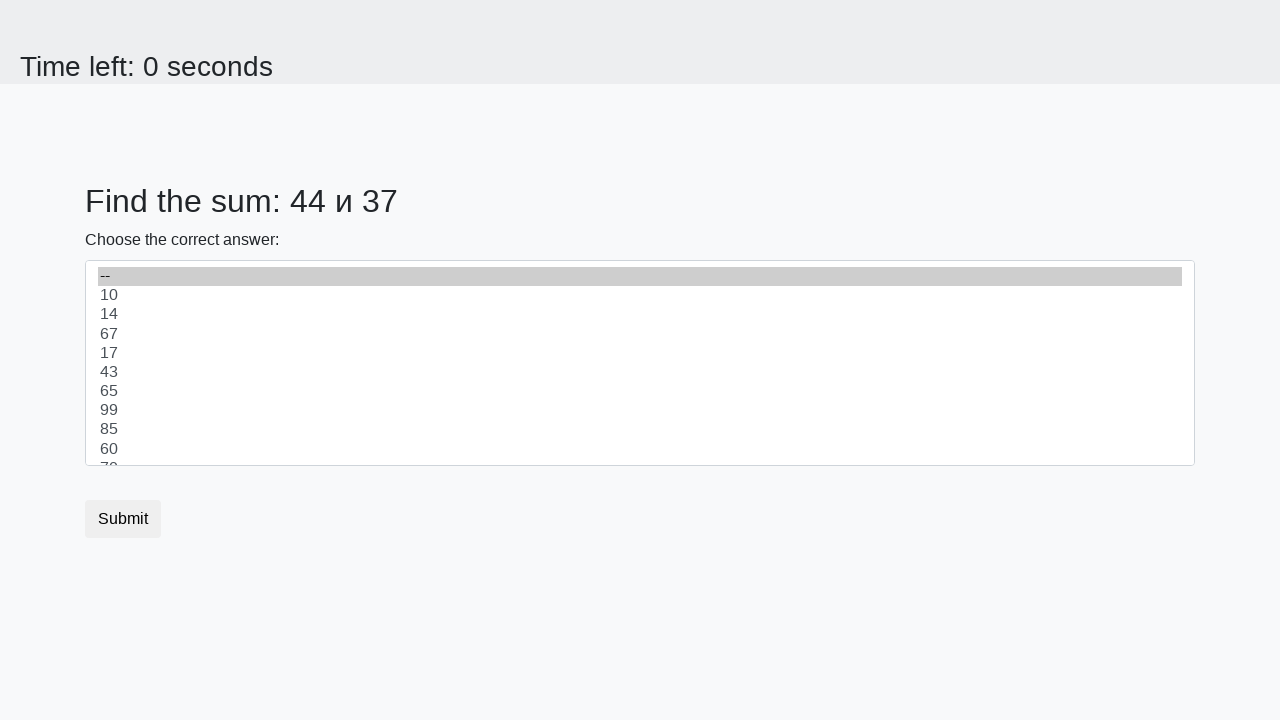

Read second number from #num2 element
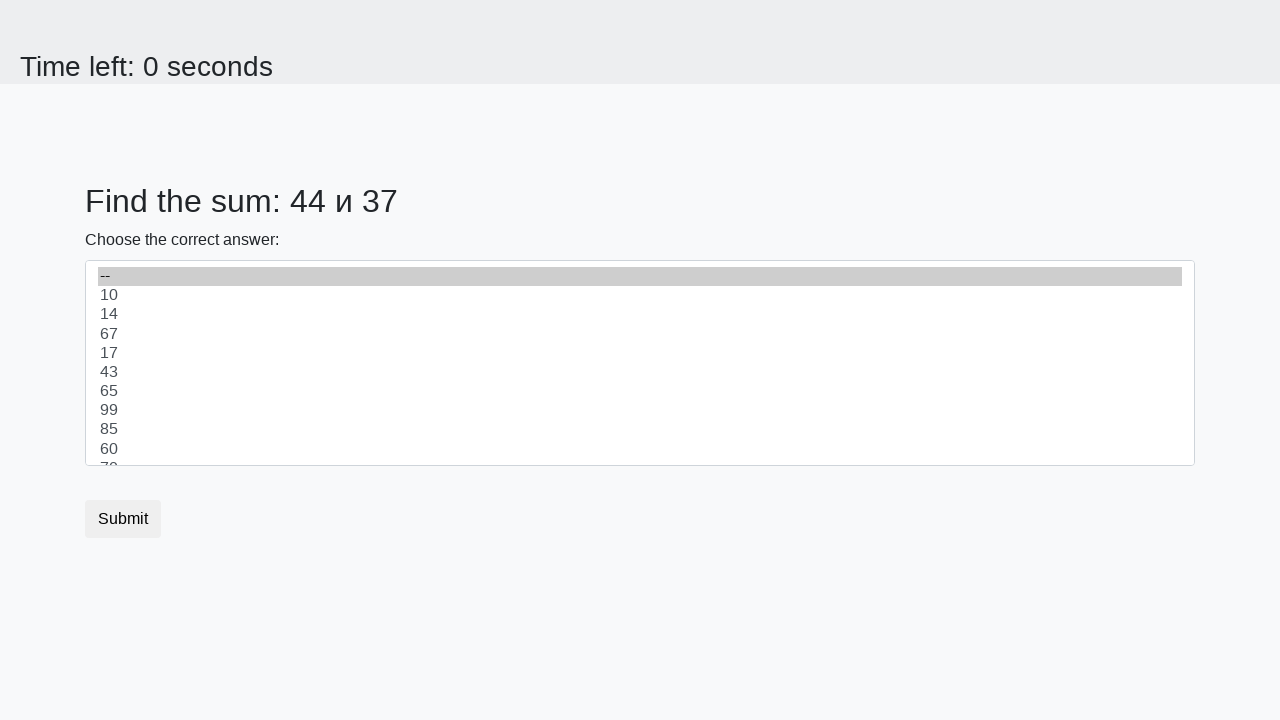

Calculated sum: 44 + 37 = 81
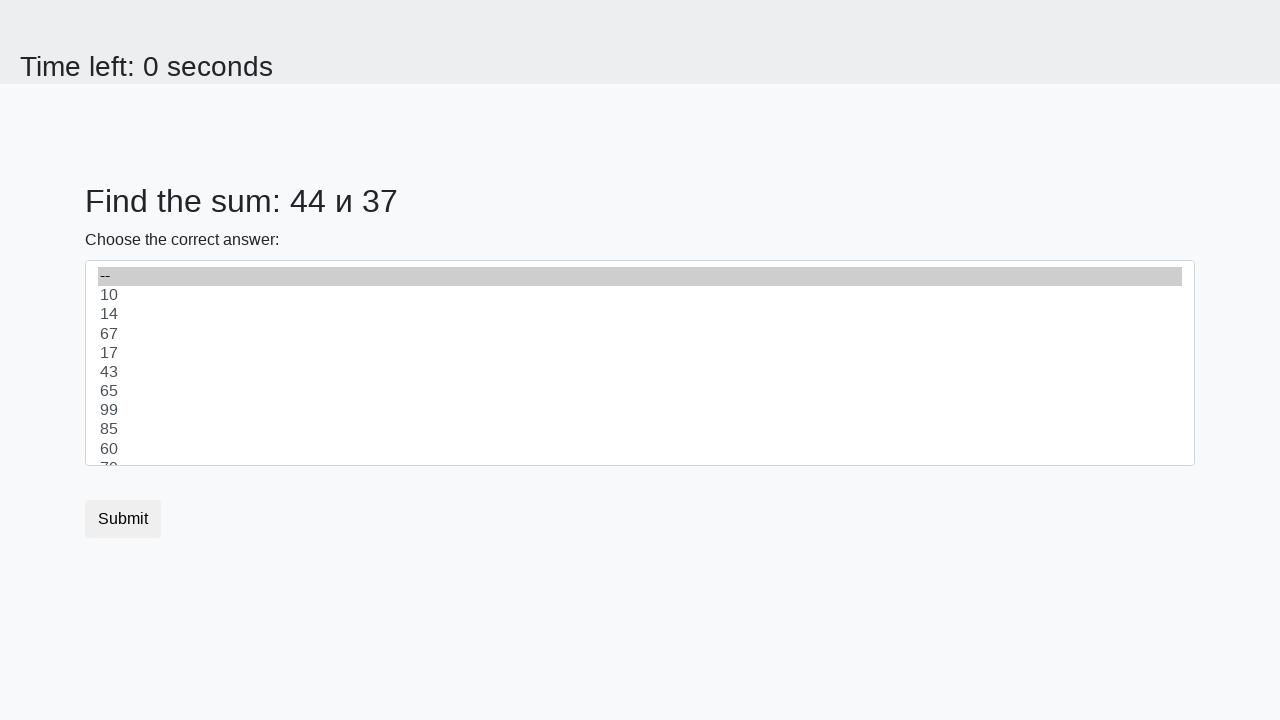

Selected answer 81 from dropdown on select
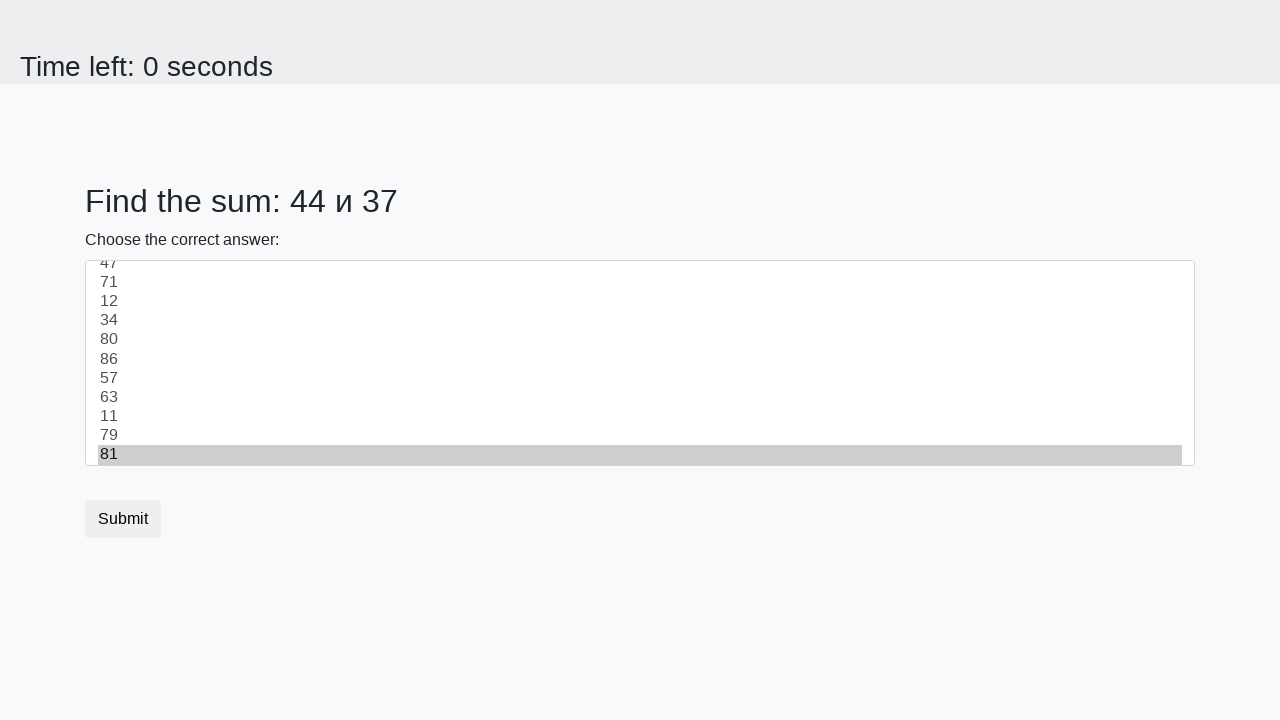

Clicked submit button at (123, 519) on button.btn.btn-default
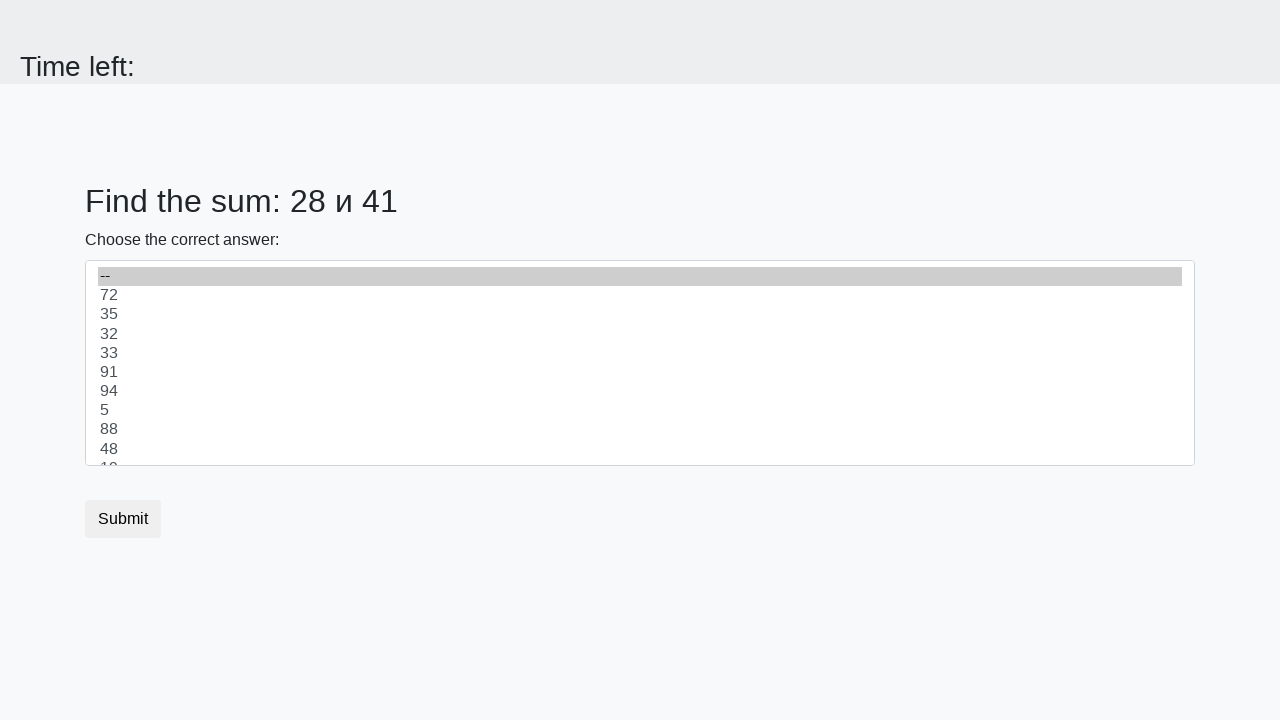

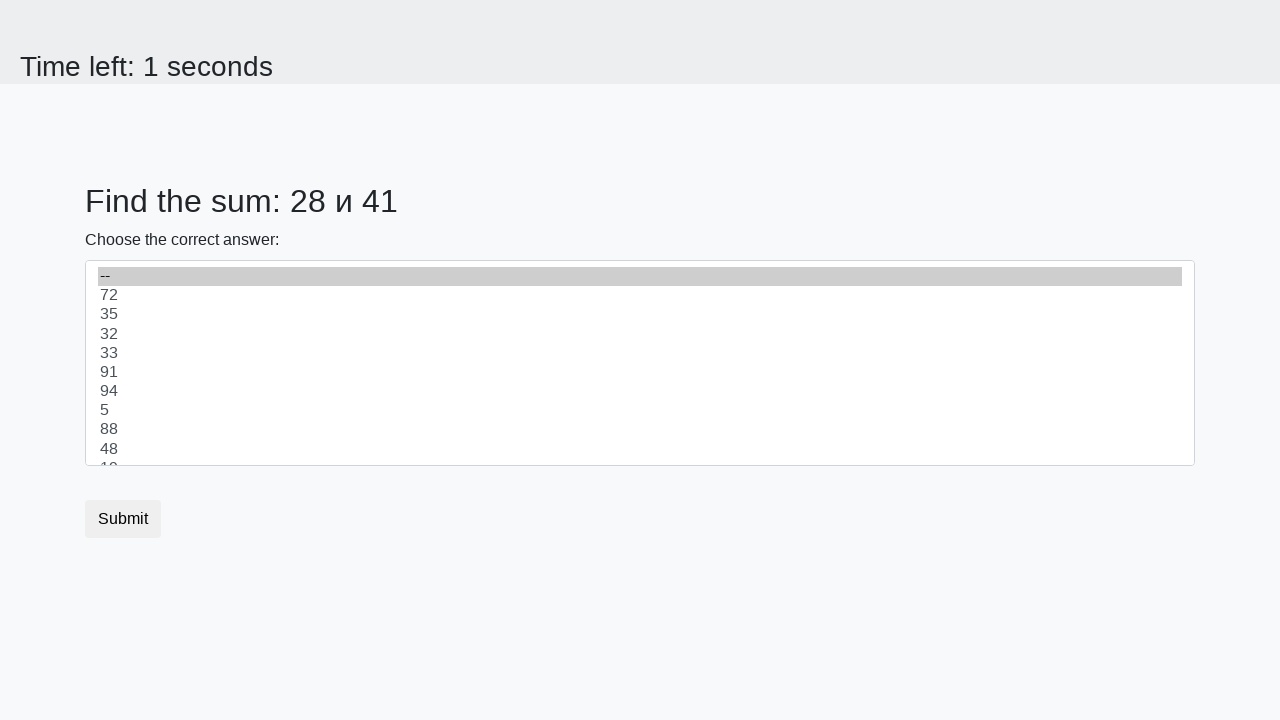